Tests interaction with a select dropdown menu on a demo site by locating the dropdown element and selecting an option from it.

Starting URL: https://www.globalsqa.com/demo-site/select-dropdown-menu

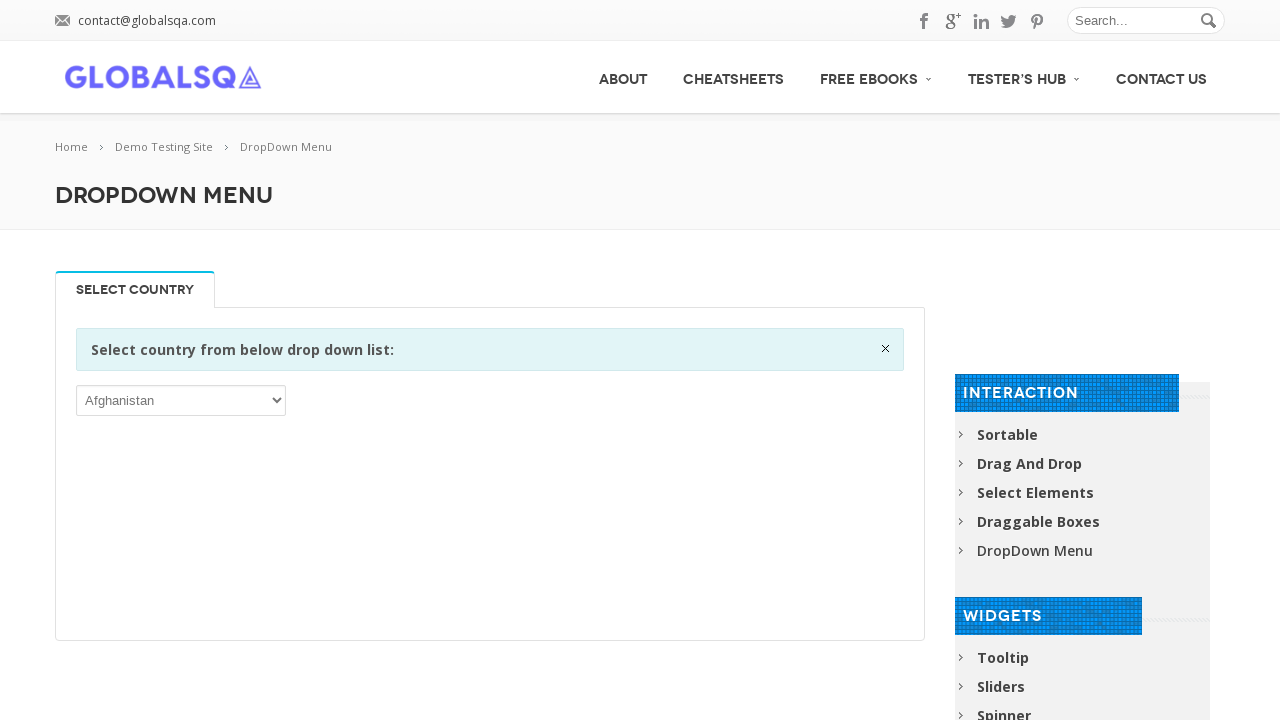

Navigated to Global QA select dropdown demo site
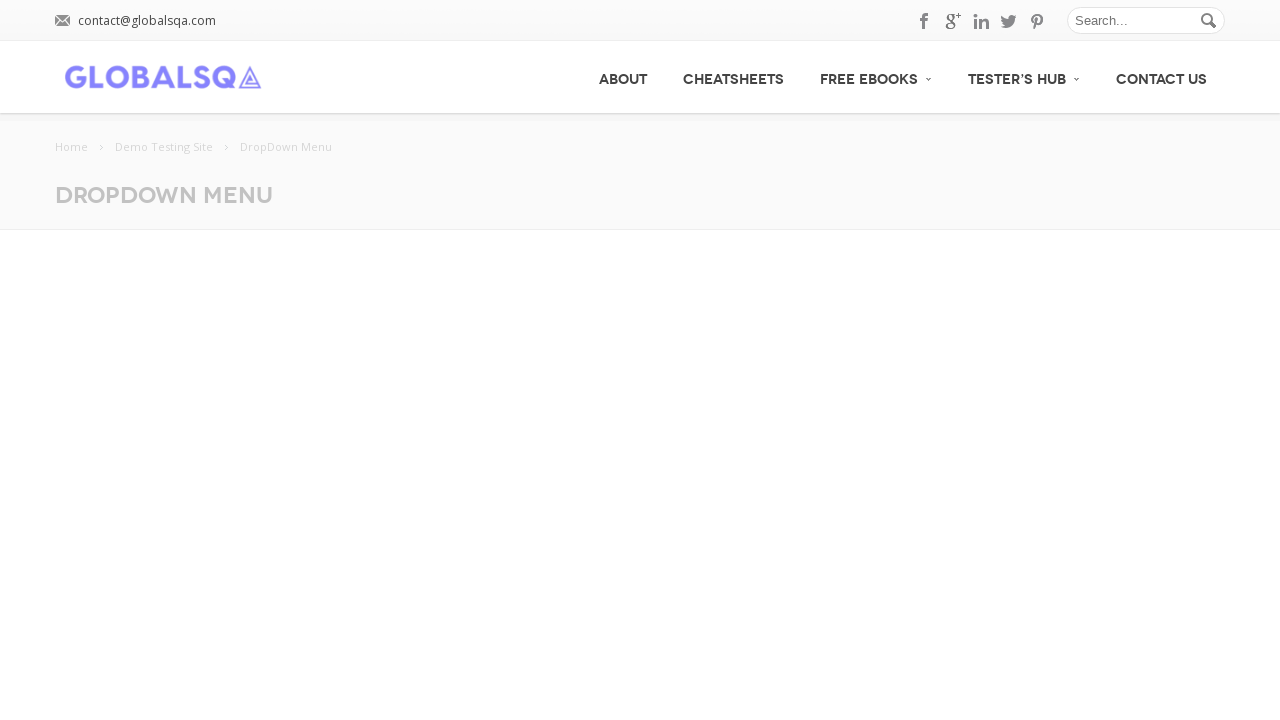

Select dropdown element loaded and is visible
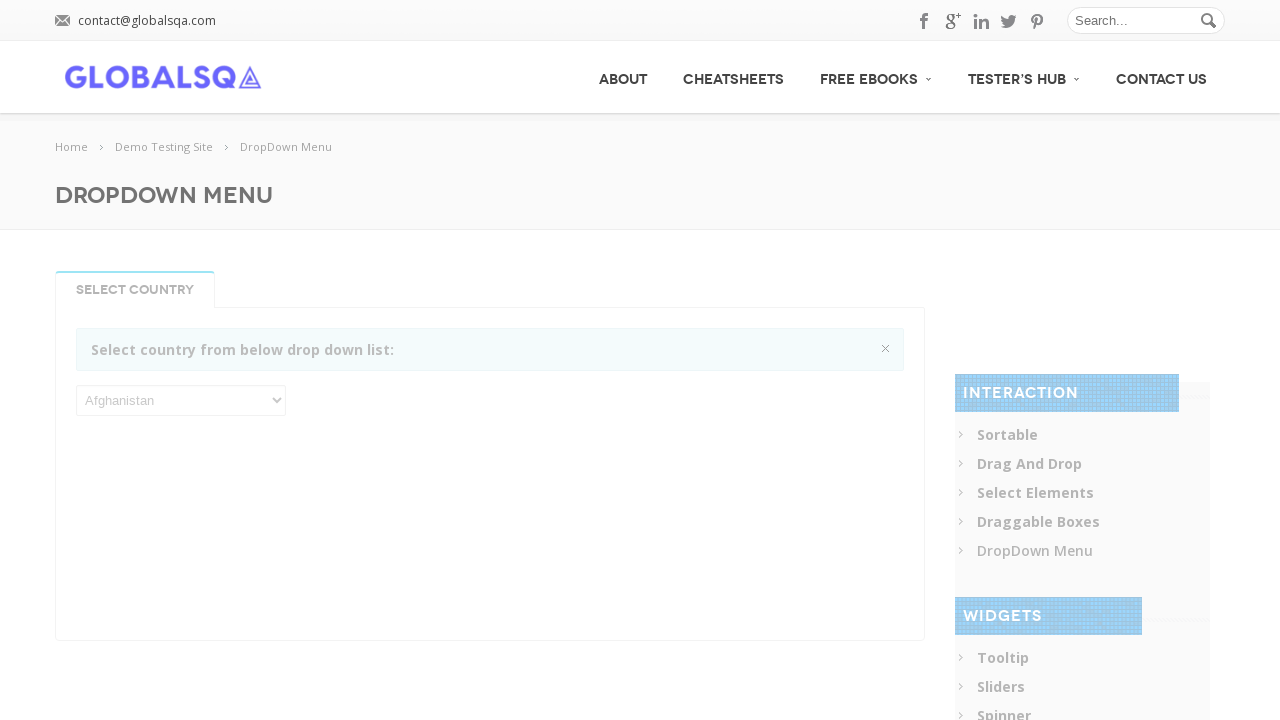

Selected second option from dropdown by index on select
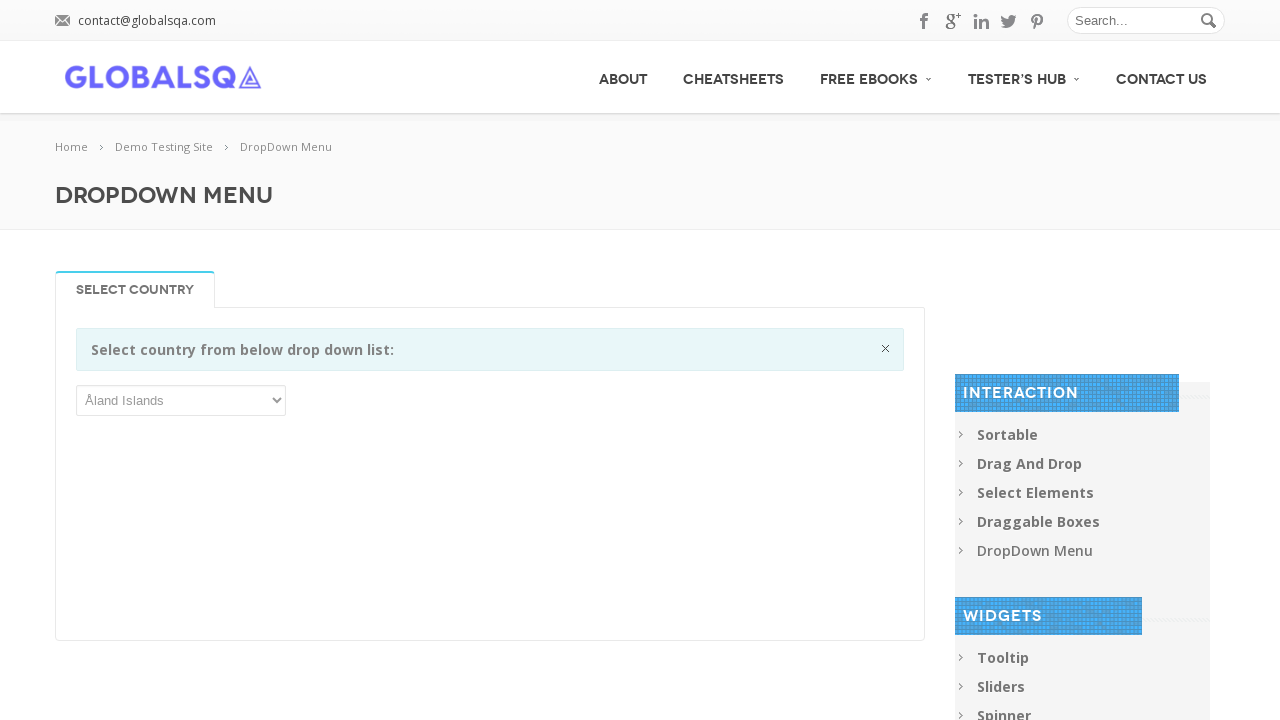

Verified dropdown is visible after selection
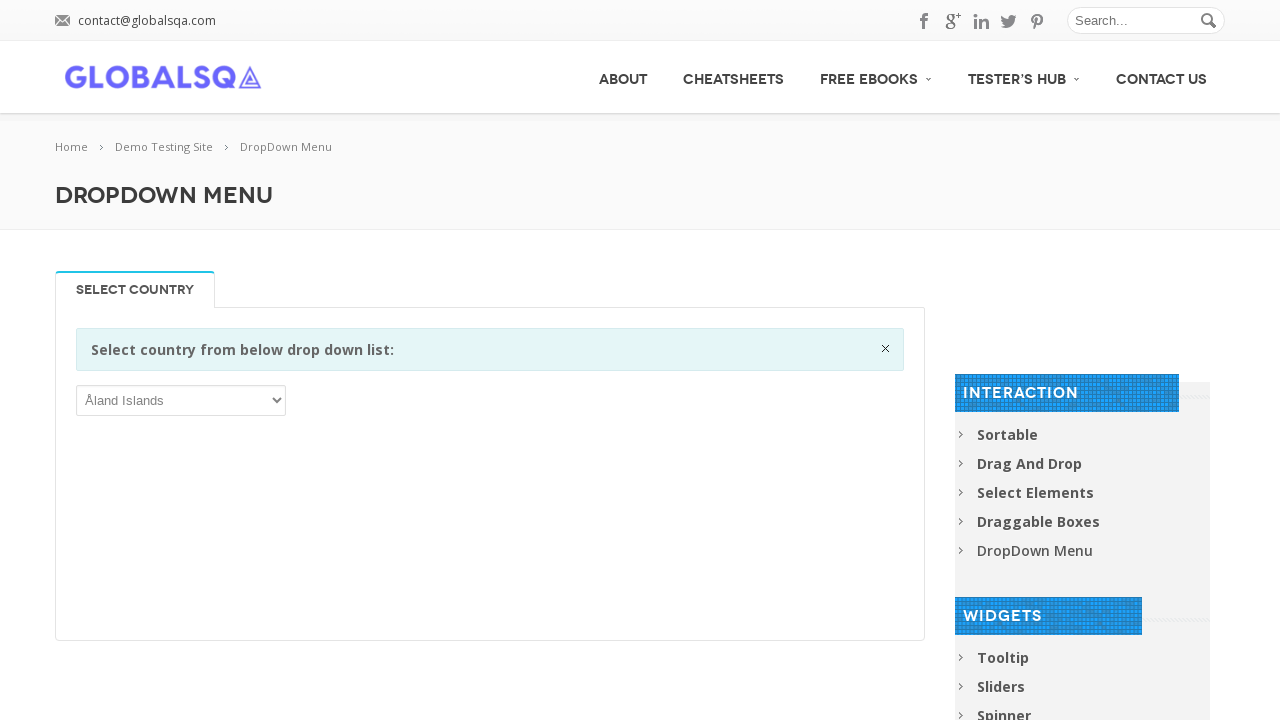

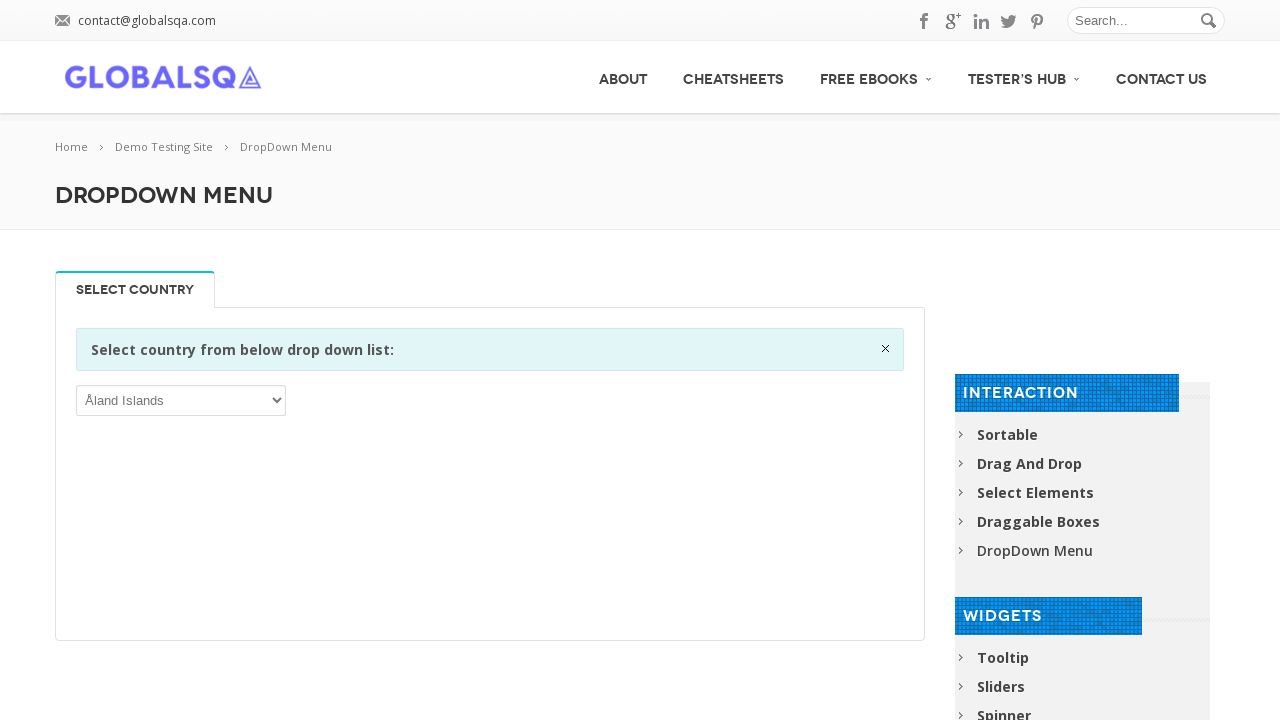